Tests jQuery UI datepicker by navigating to a specific date (June 19, 2026) using the calendar navigation controls

Starting URL: https://jqueryui.com/datepicker/

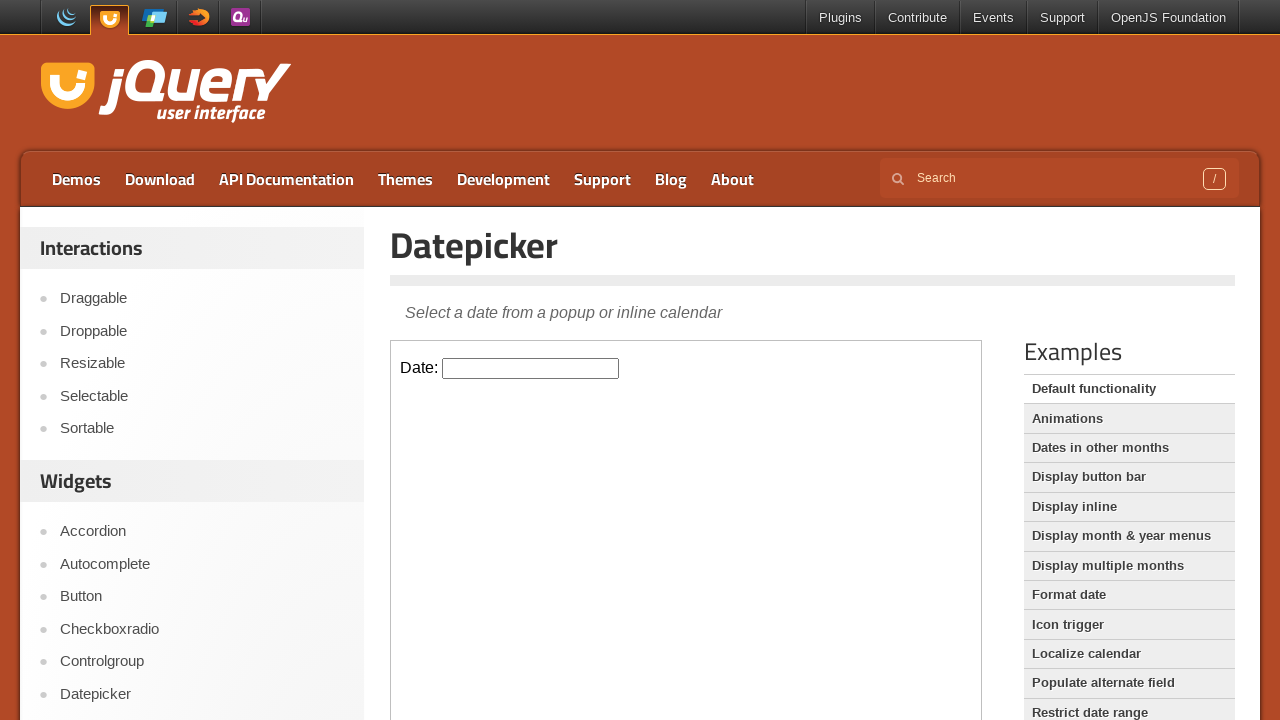

Located the iframe containing the datepicker demo
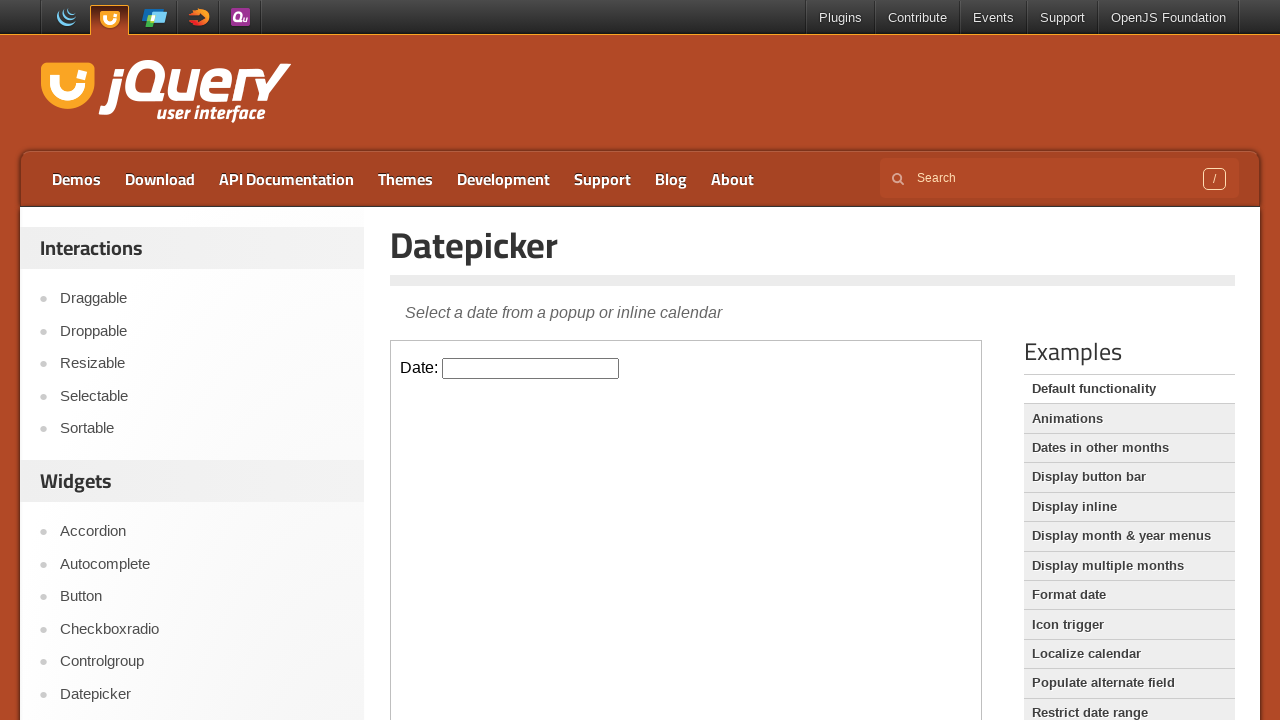

Clicked on the datepicker input field to open the calendar at (531, 368) on iframe >> nth=0 >> internal:control=enter-frame >> #datepicker
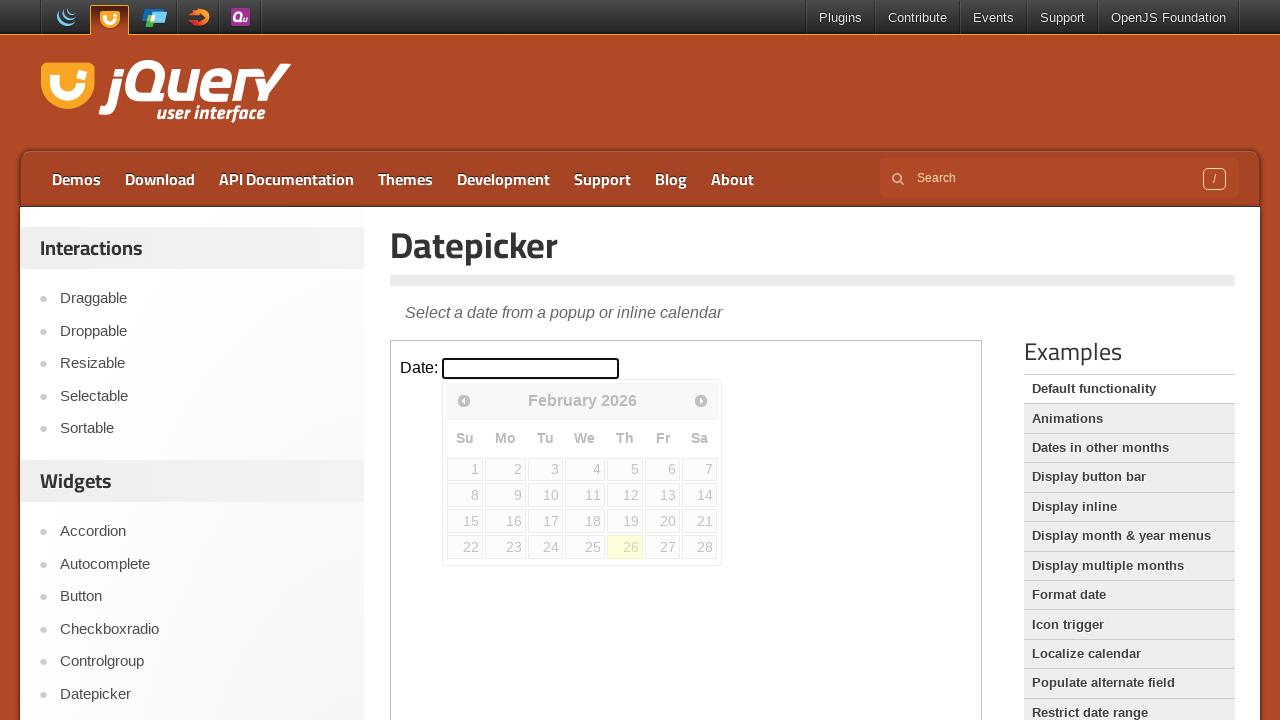

Retrieved current month: February
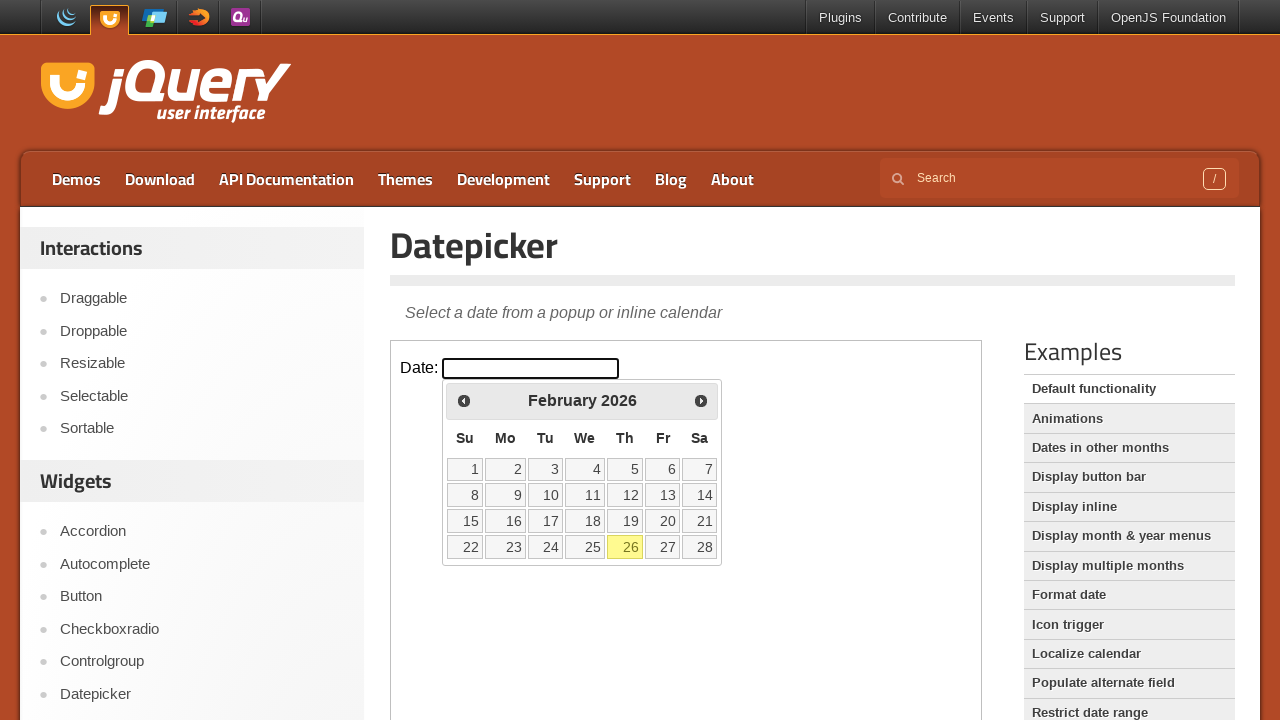

Retrieved current year: 2026
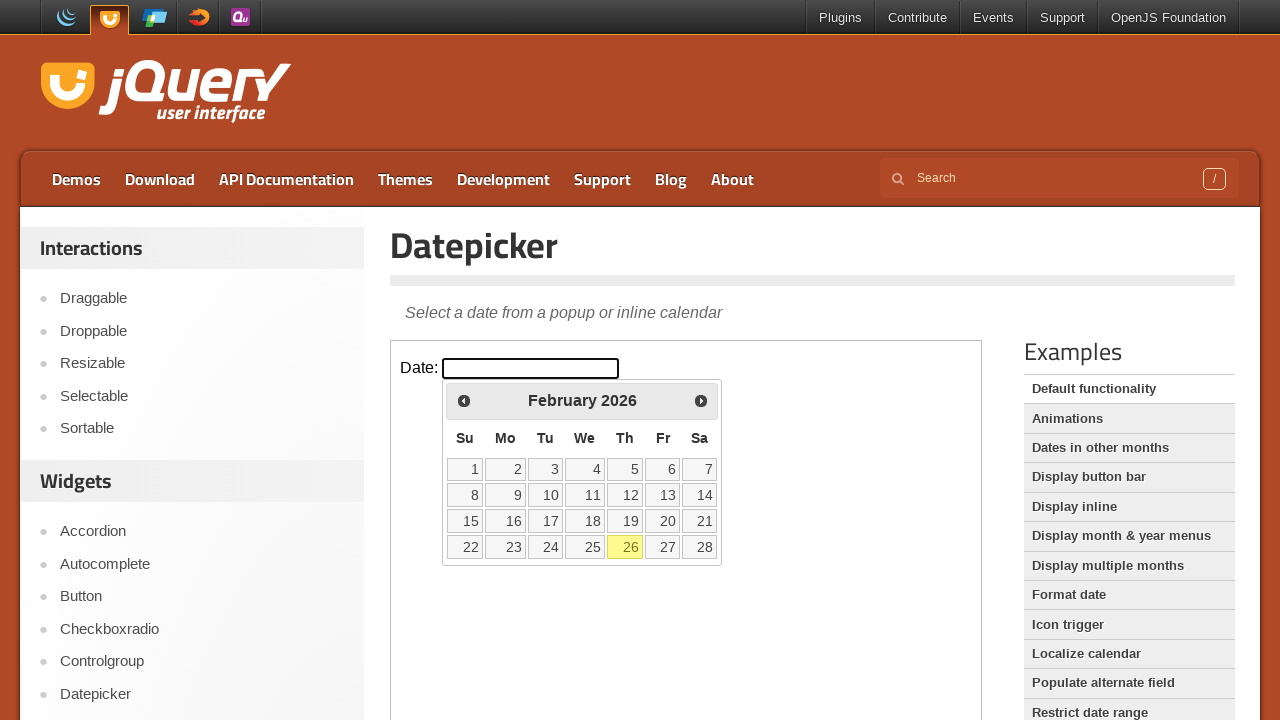

Clicked next month button to navigate forwards at (701, 400) on iframe >> nth=0 >> internal:control=enter-frame >> xpath=//*[@id="ui-datepicker-
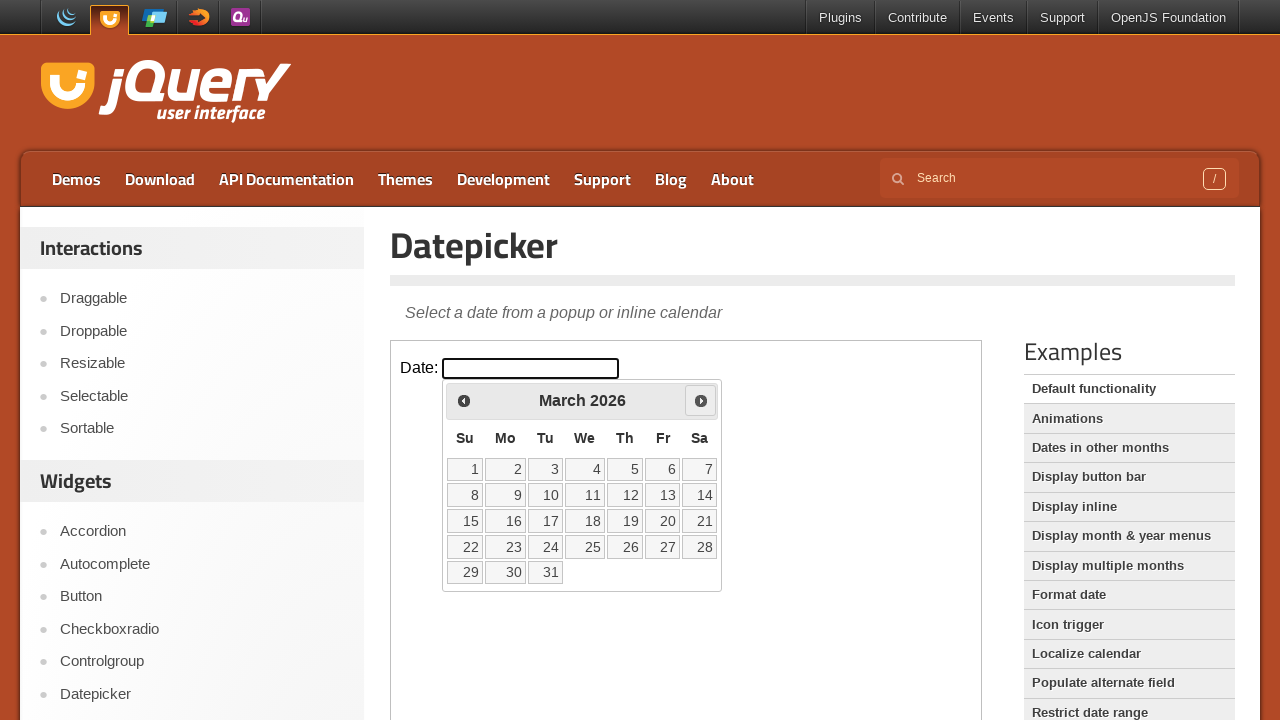

Retrieved current month: March
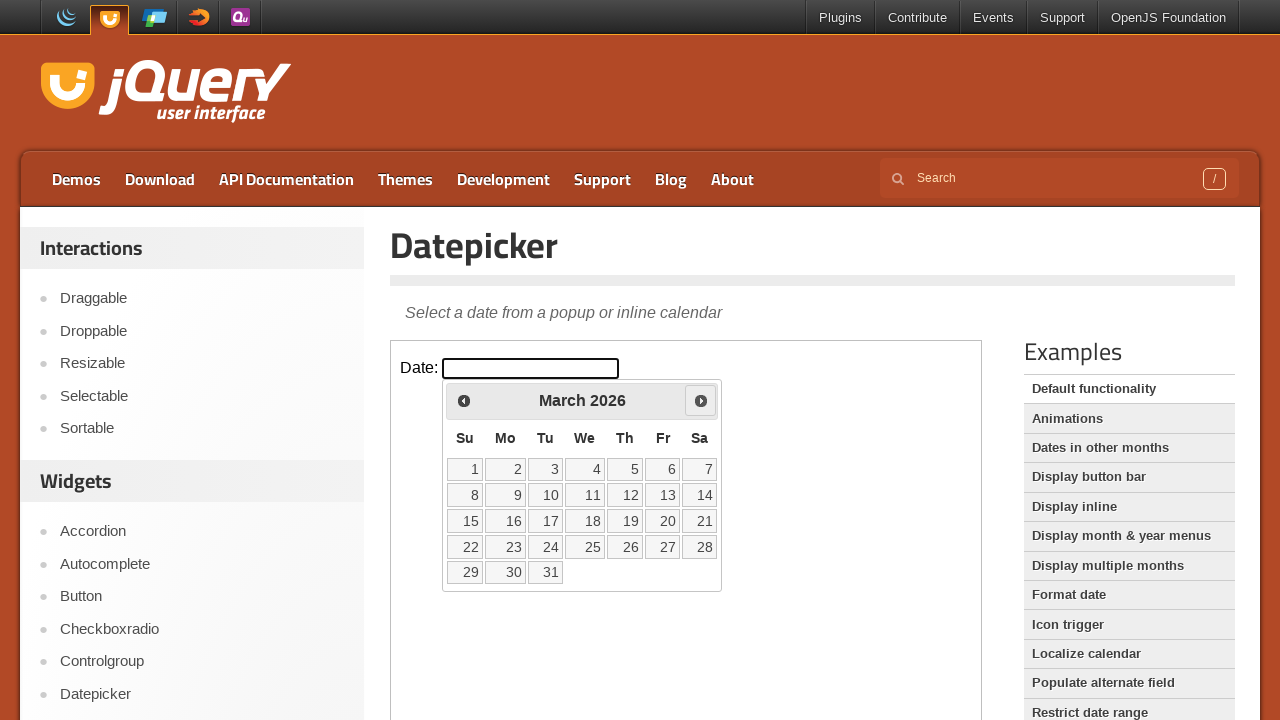

Retrieved current year: 2026
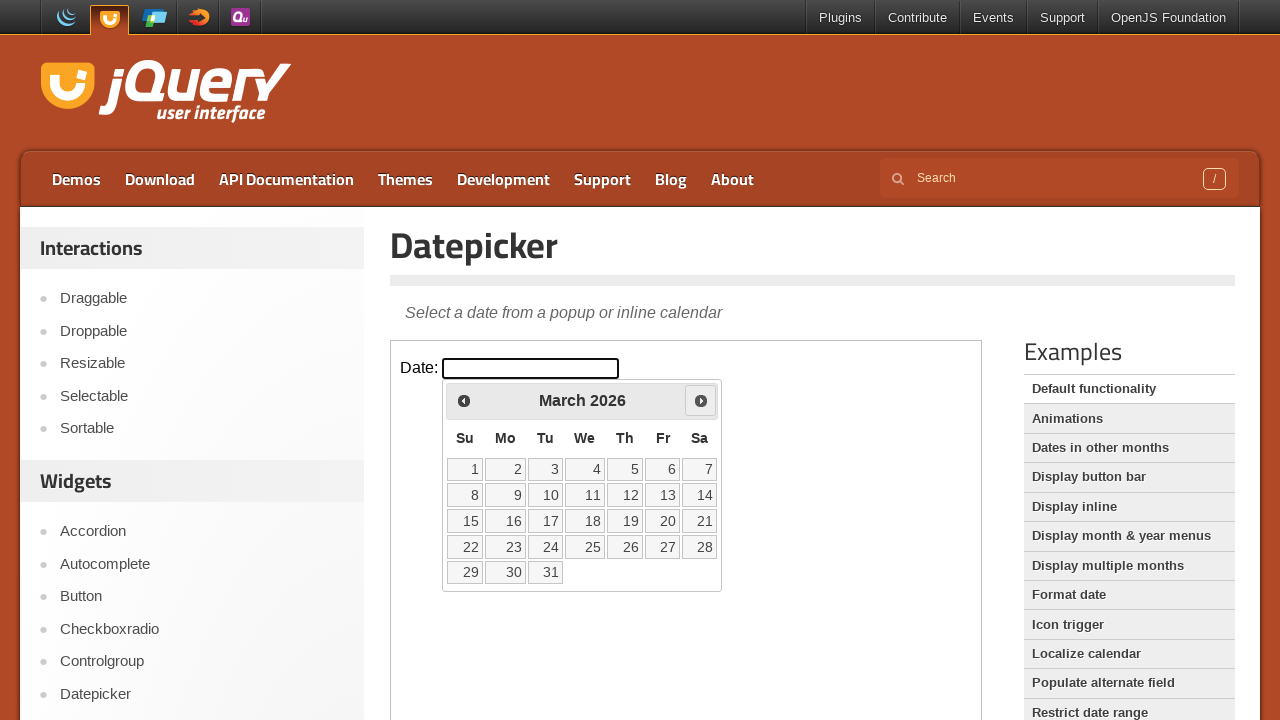

Clicked next month button to navigate forwards at (701, 400) on iframe >> nth=0 >> internal:control=enter-frame >> xpath=//*[@id="ui-datepicker-
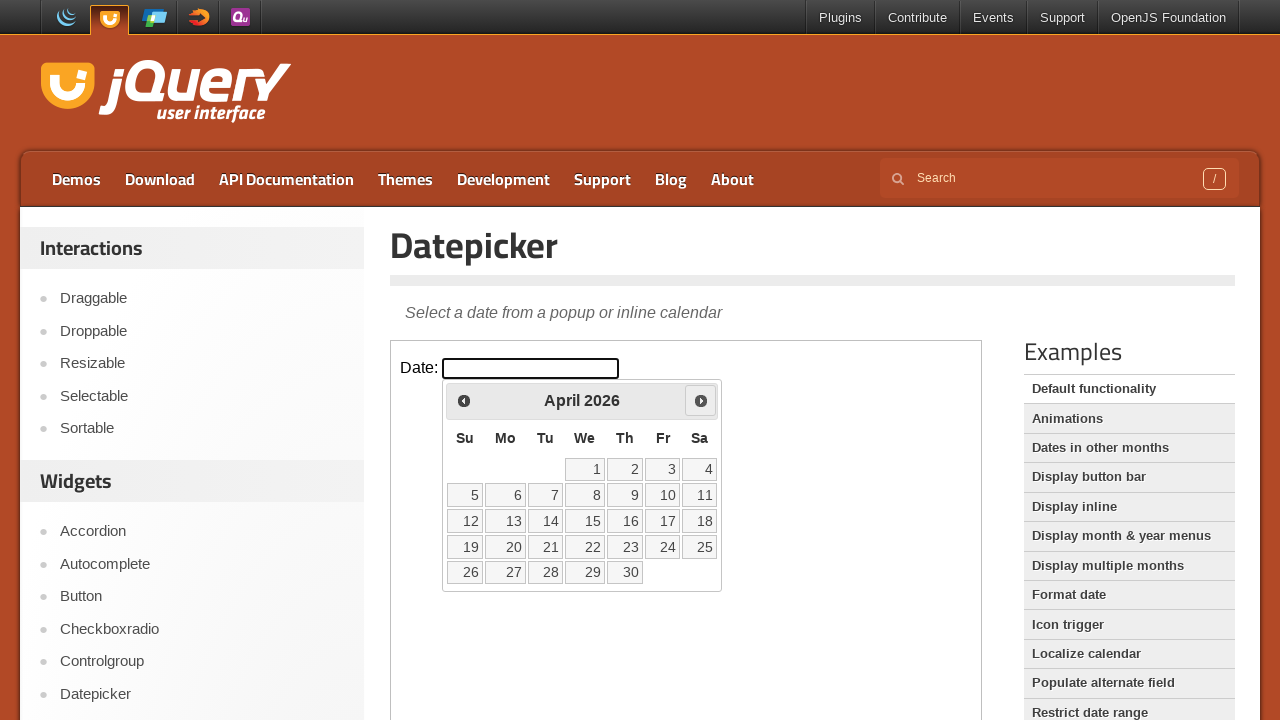

Retrieved current month: April
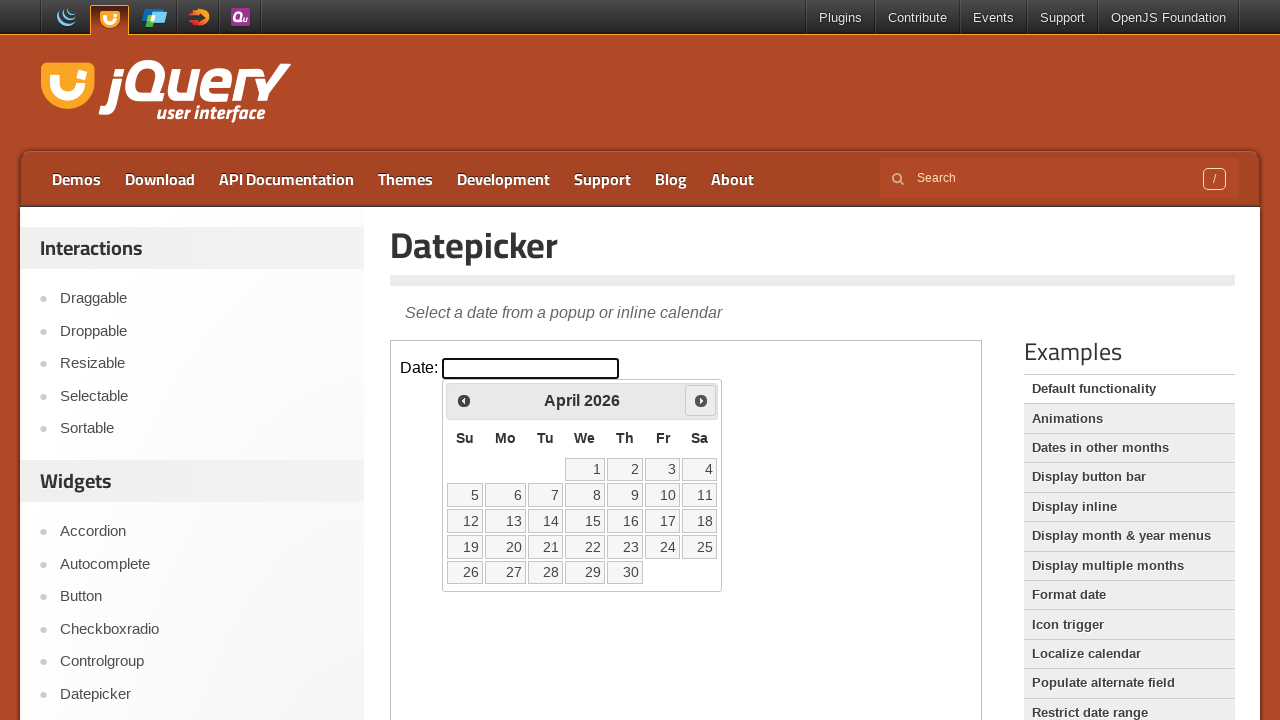

Retrieved current year: 2026
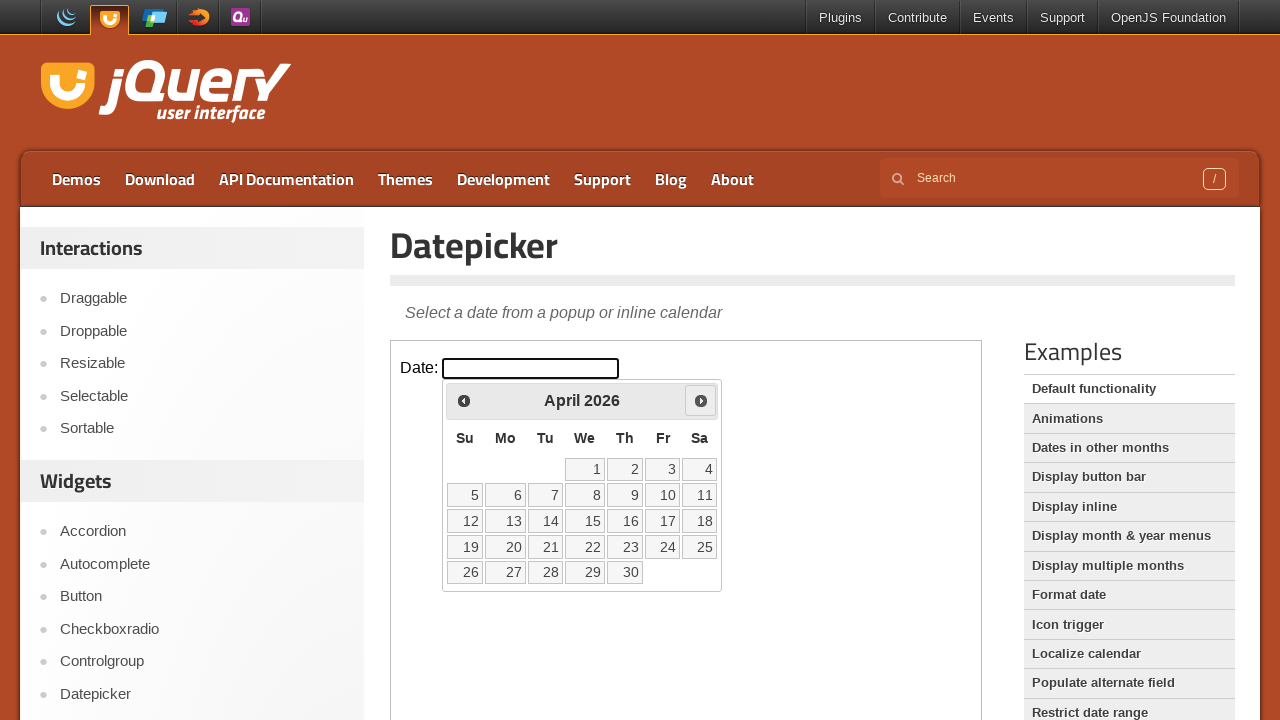

Clicked next month button to navigate forwards at (701, 400) on iframe >> nth=0 >> internal:control=enter-frame >> xpath=//*[@id="ui-datepicker-
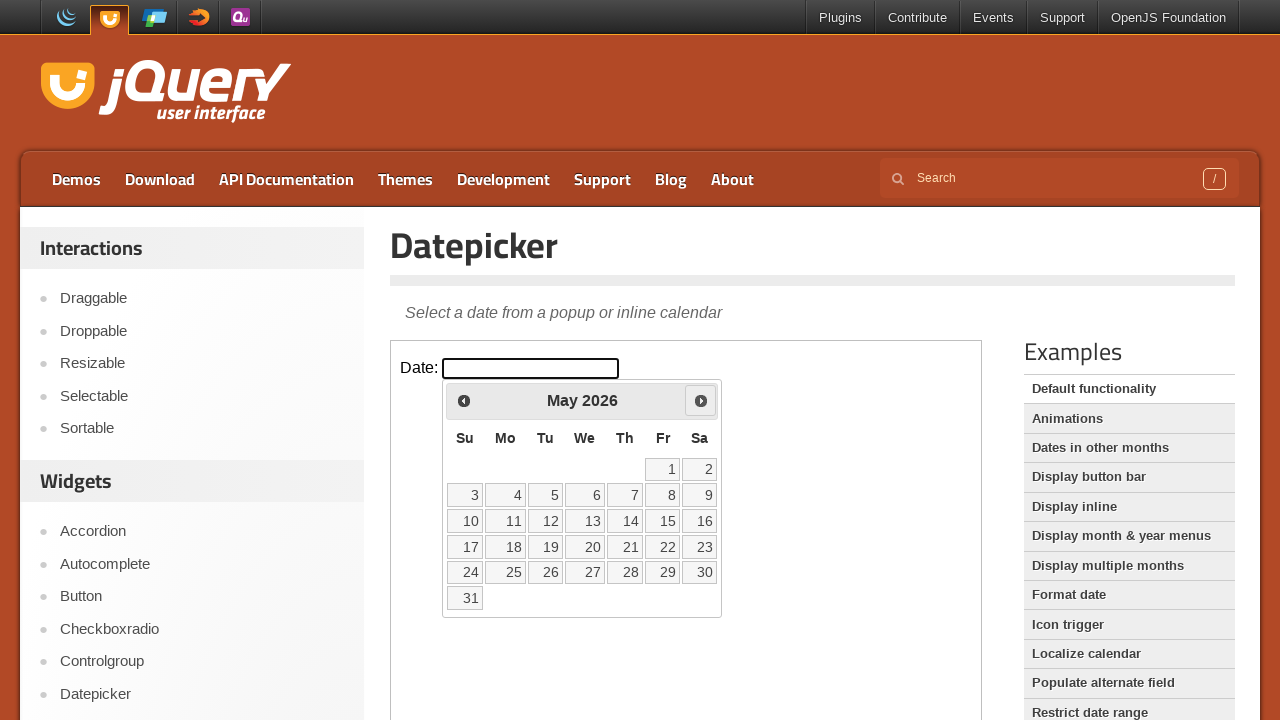

Retrieved current month: May
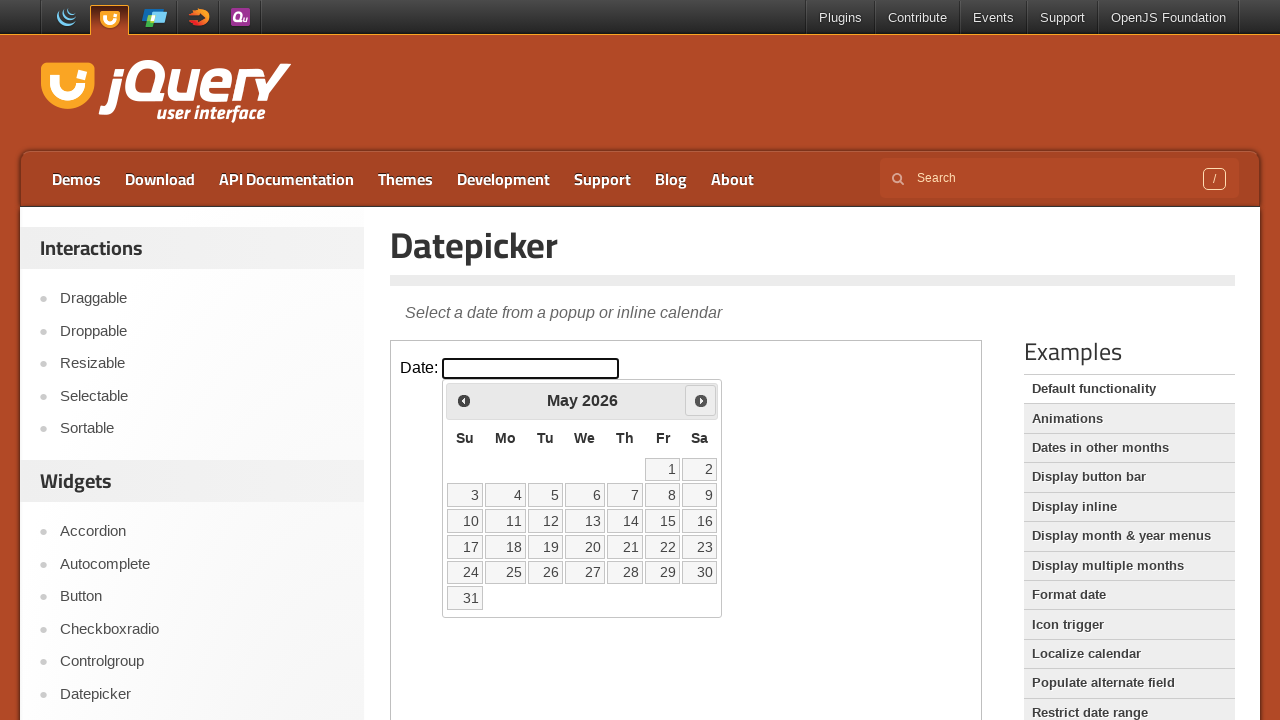

Retrieved current year: 2026
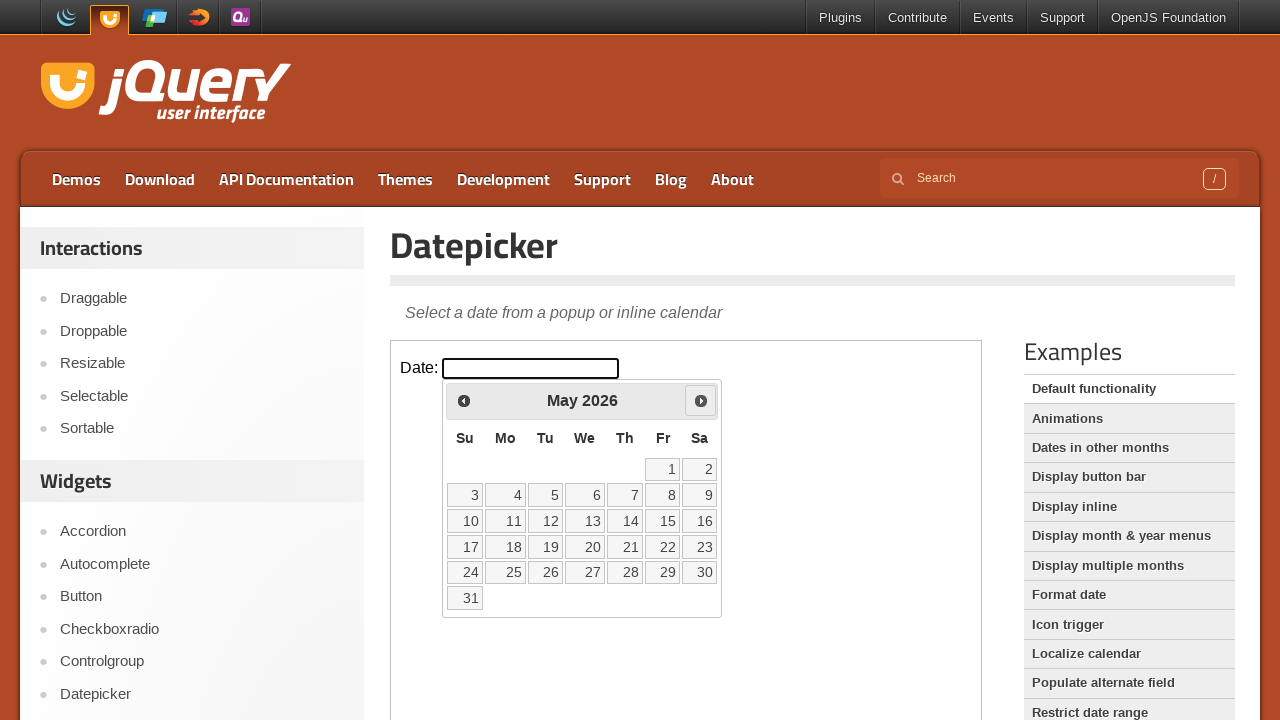

Clicked next month button to navigate forwards at (701, 400) on iframe >> nth=0 >> internal:control=enter-frame >> xpath=//*[@id="ui-datepicker-
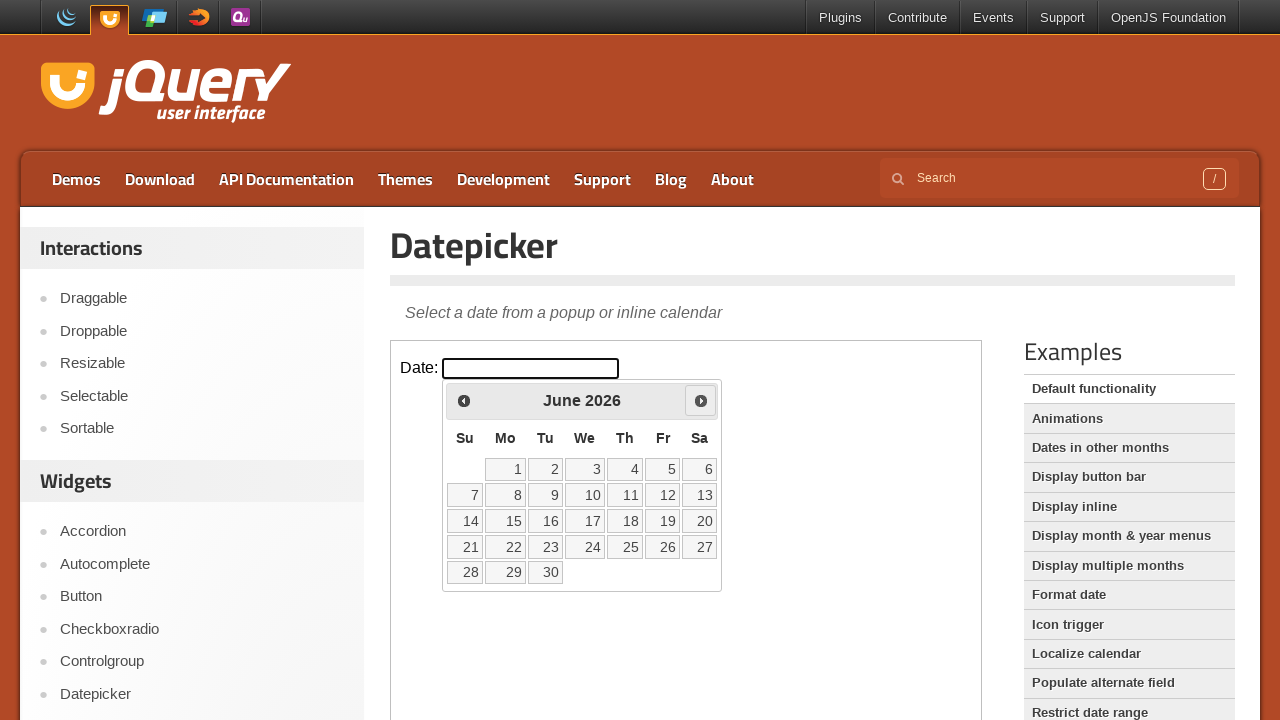

Retrieved current month: June
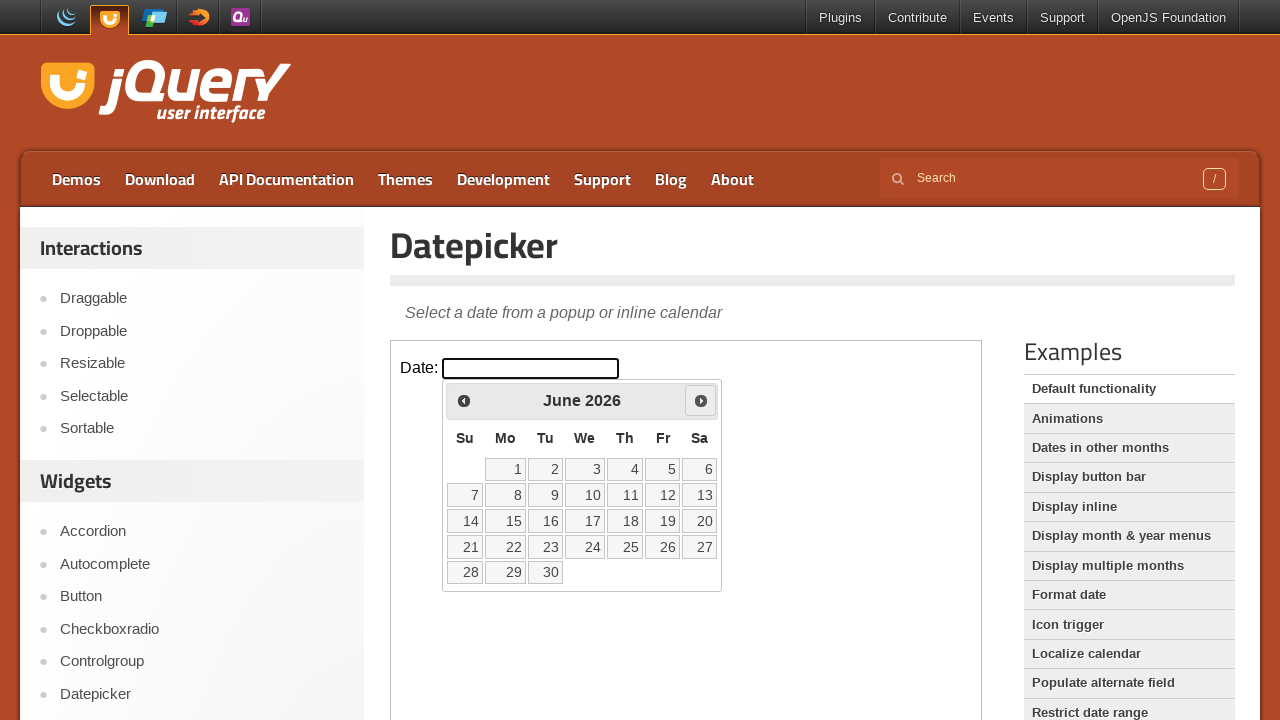

Retrieved current year: 2026
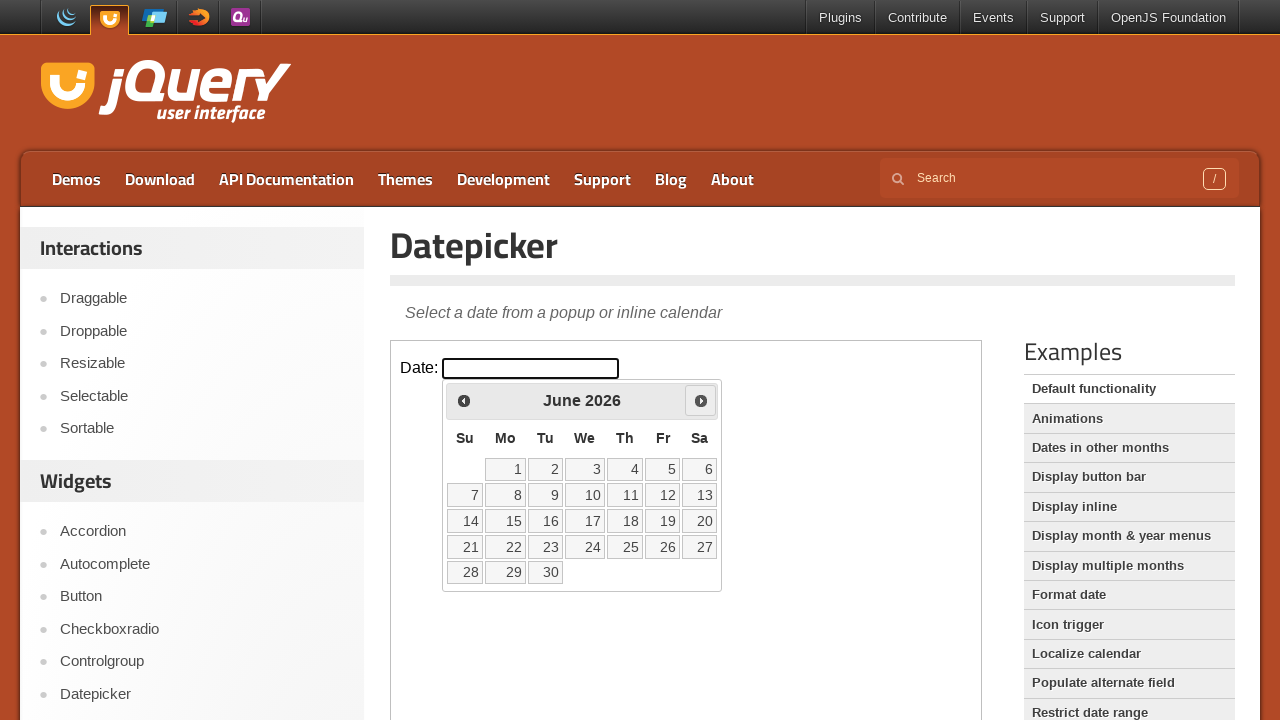

Reached target date June 2026 and clicked on day 19 at (663, 521) on iframe >> nth=0 >> internal:control=enter-frame >> xpath=//*[@id="ui-datepicker-
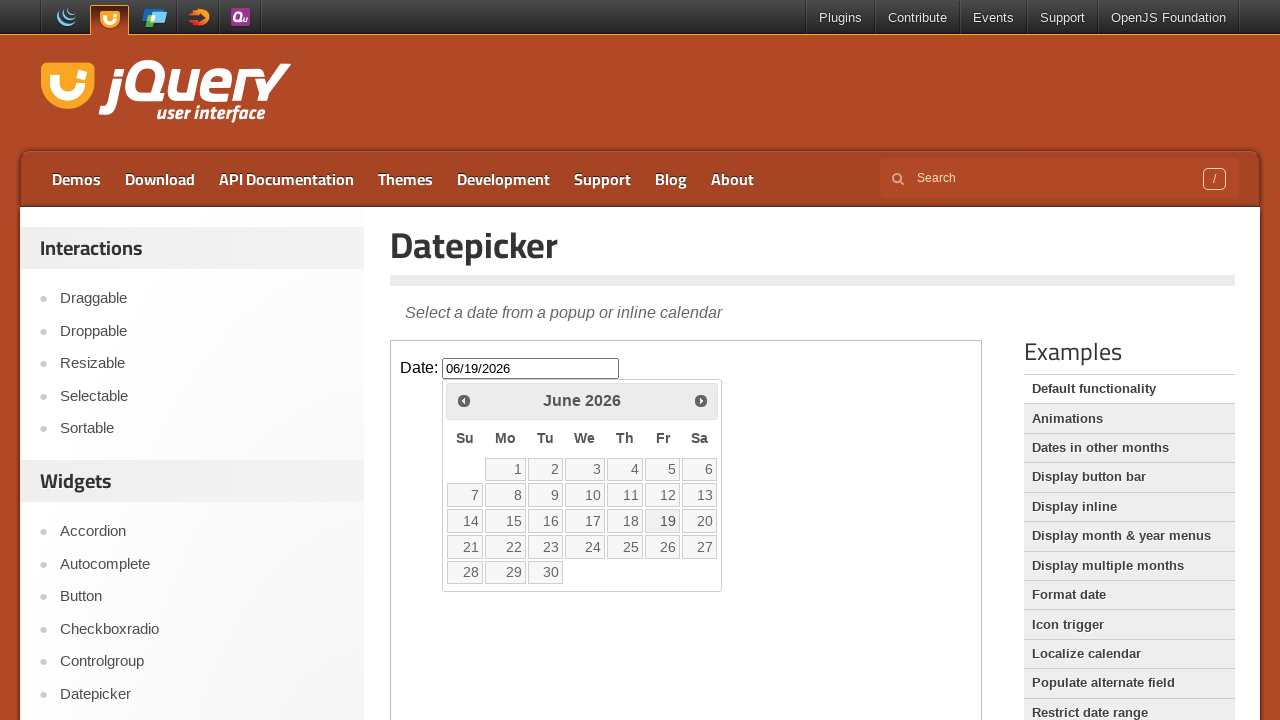

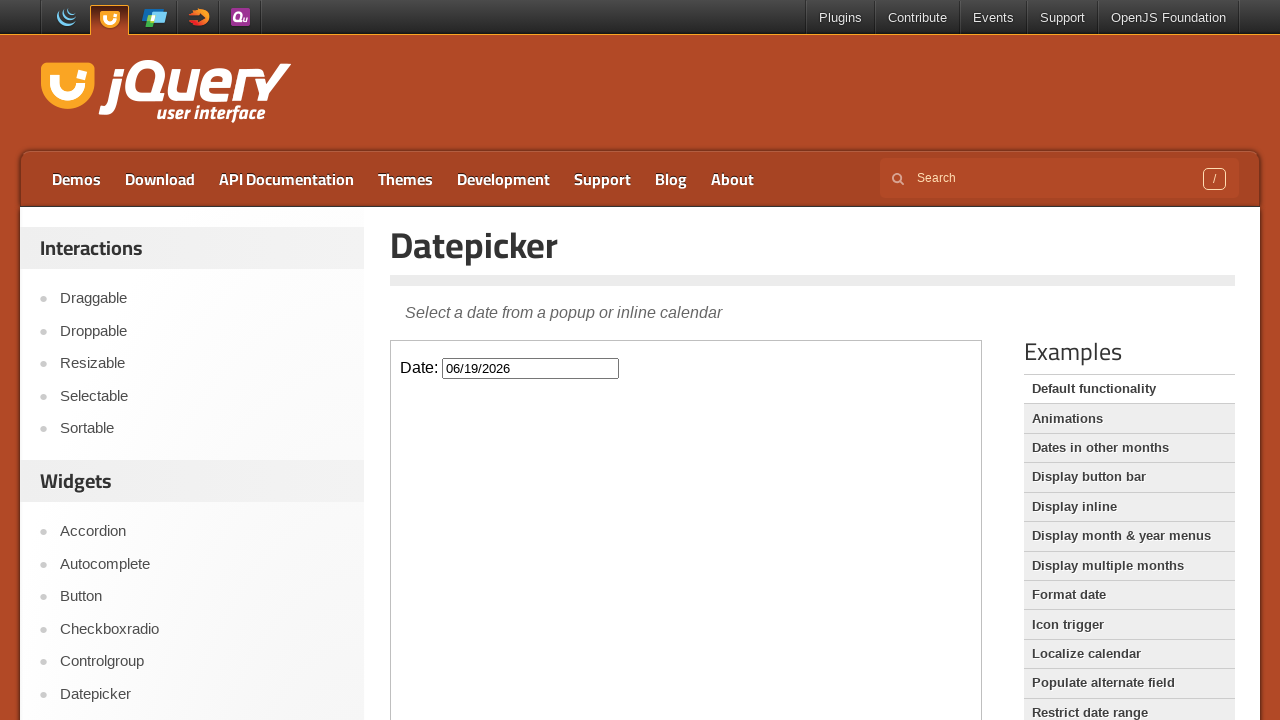